Navigates to a checkbox demo page and selects a specific checkbox (Option-2) from a list of checkboxes

Starting URL: http://syntaxprojects.com/basic-checkbox-demo.php

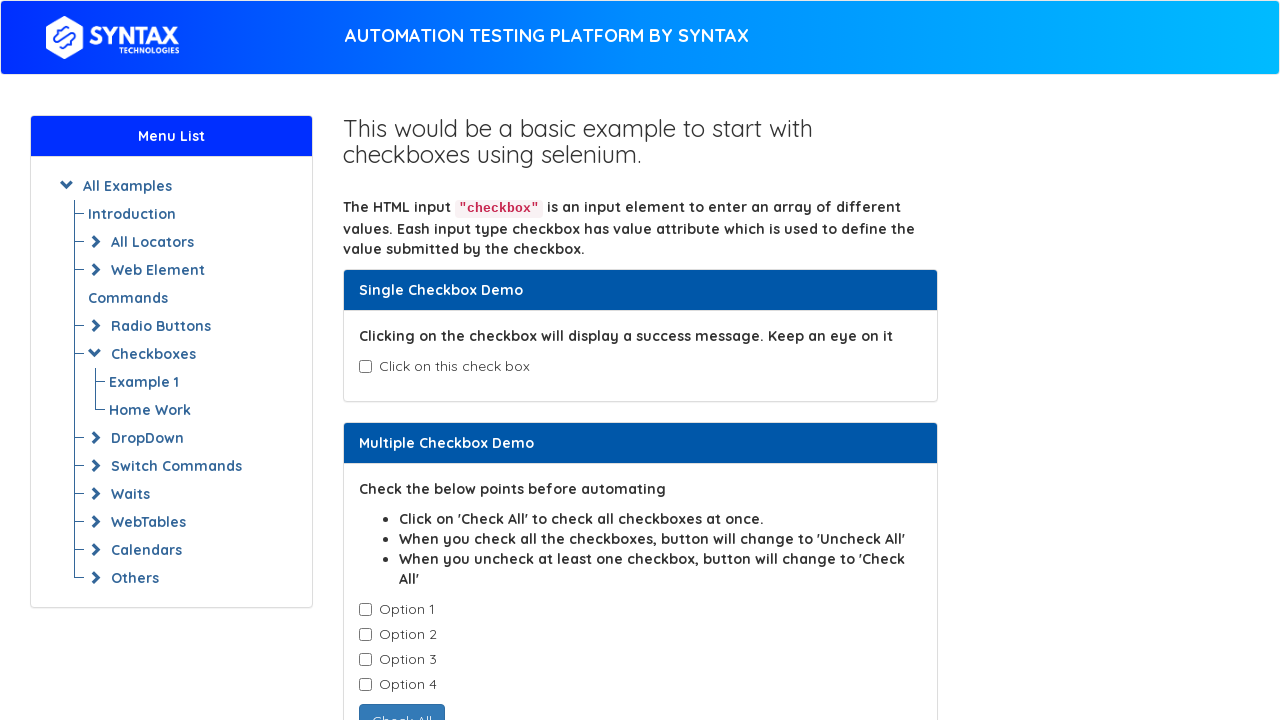

Navigated to checkbox demo page
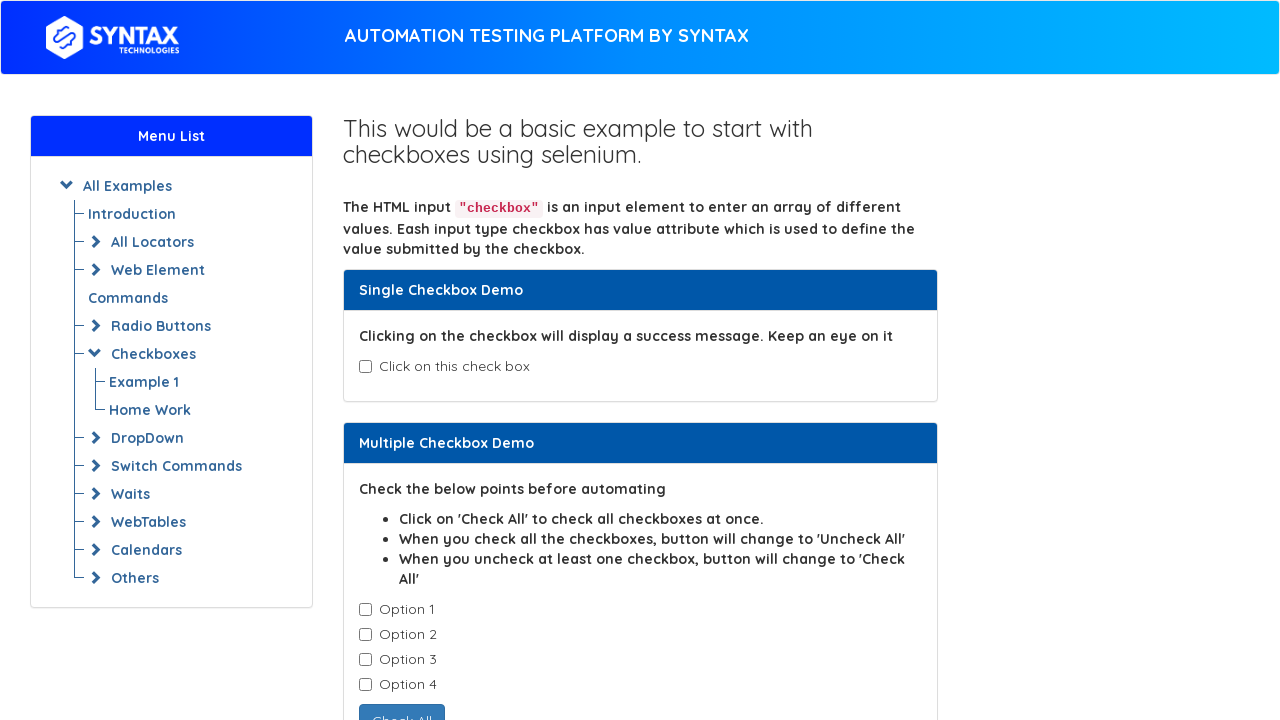

Located all checkboxes with class 'cb1-element'
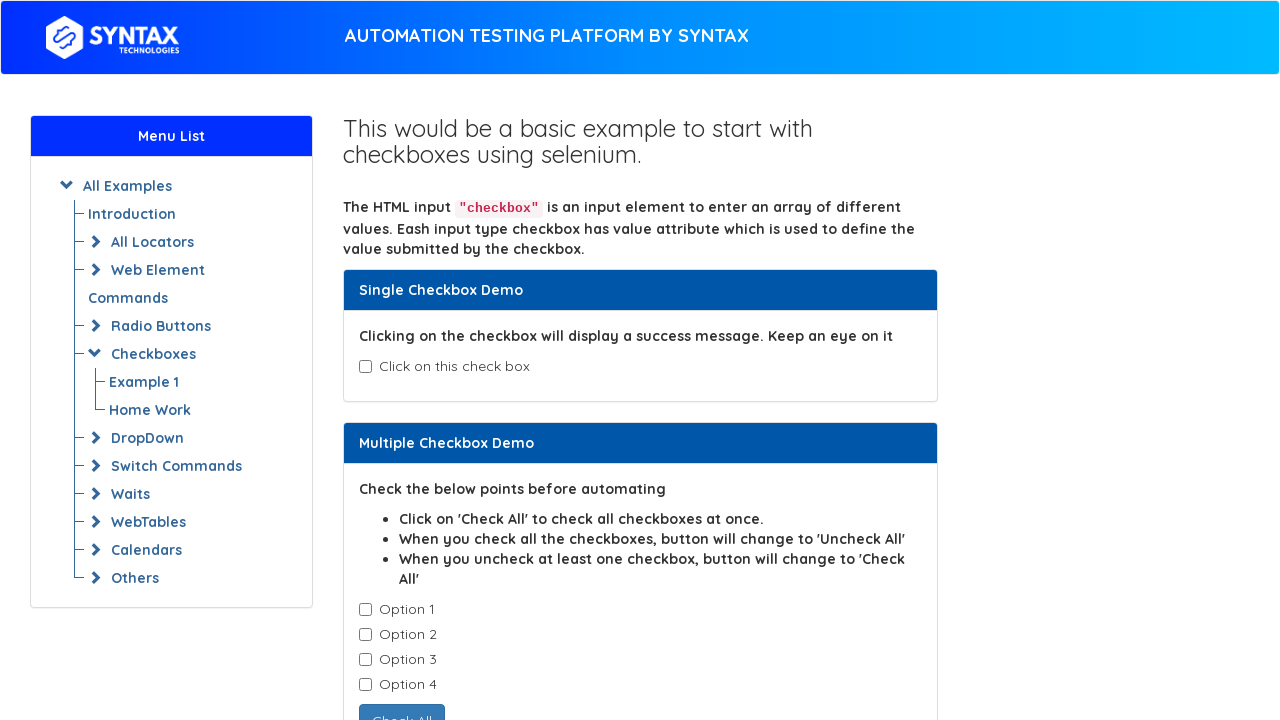

Retrieved checkbox value: Option-1
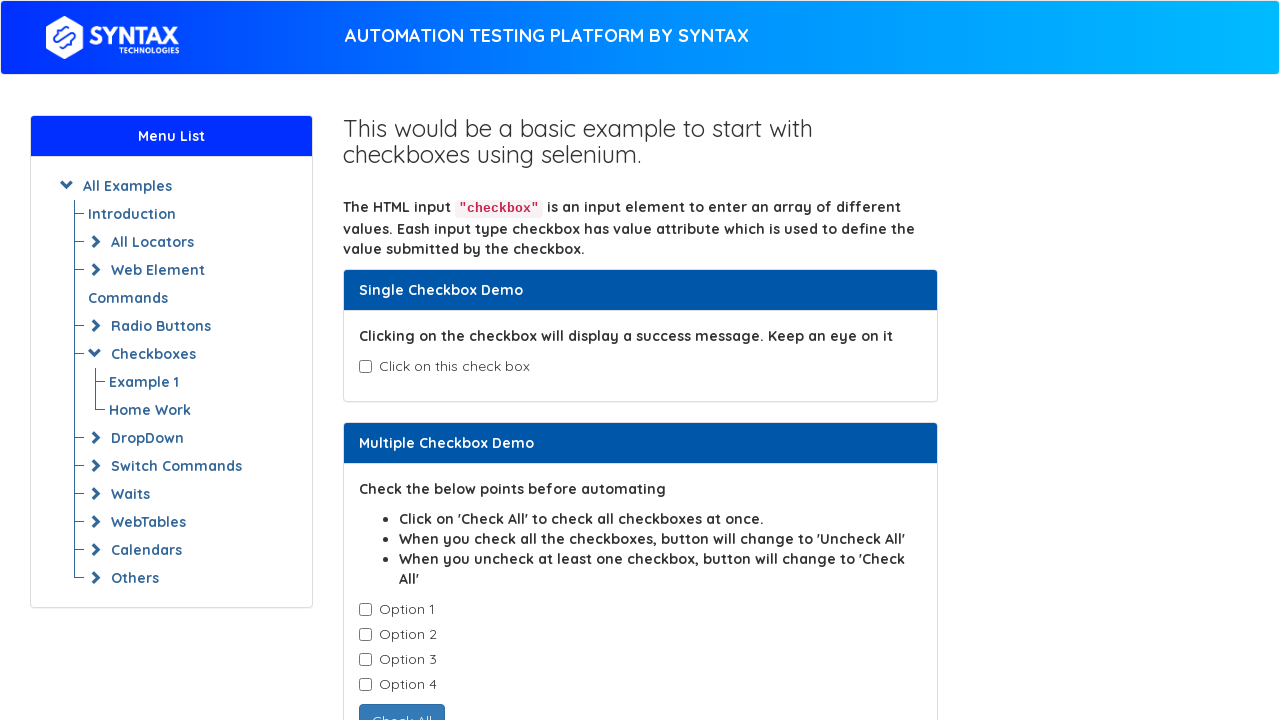

Retrieved checkbox value: Option-2
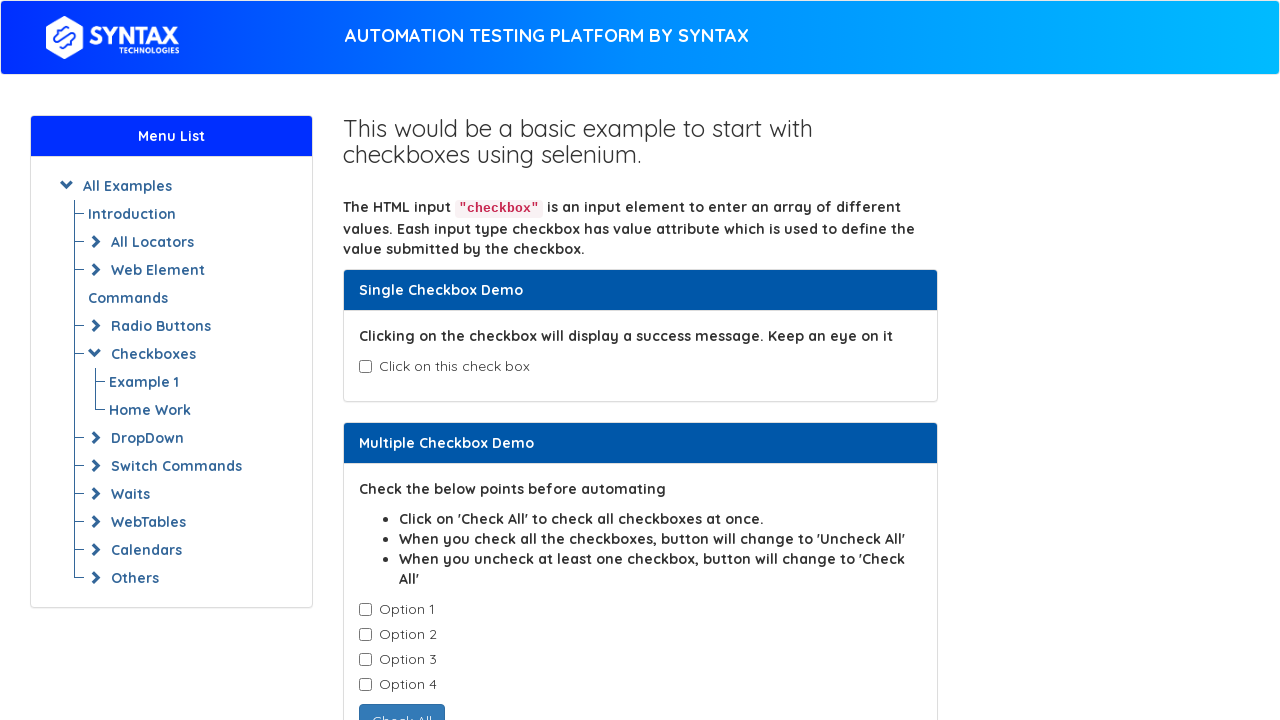

Clicked Option-2 checkbox
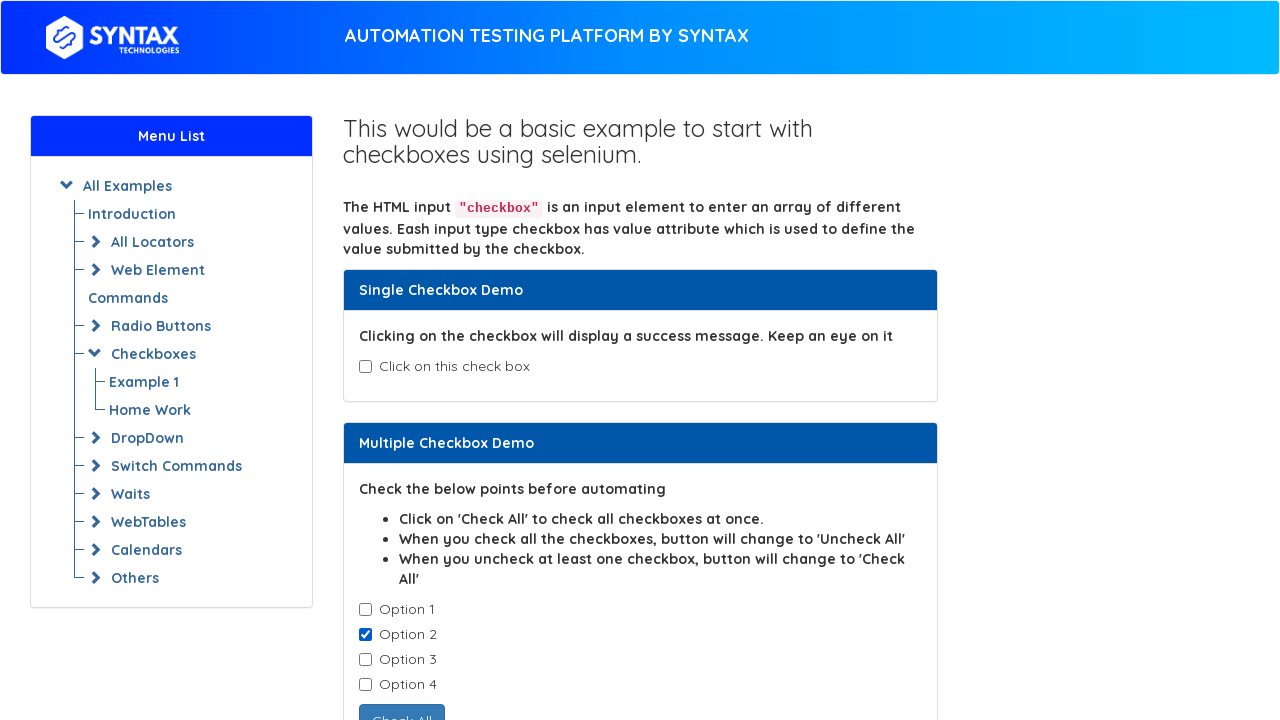

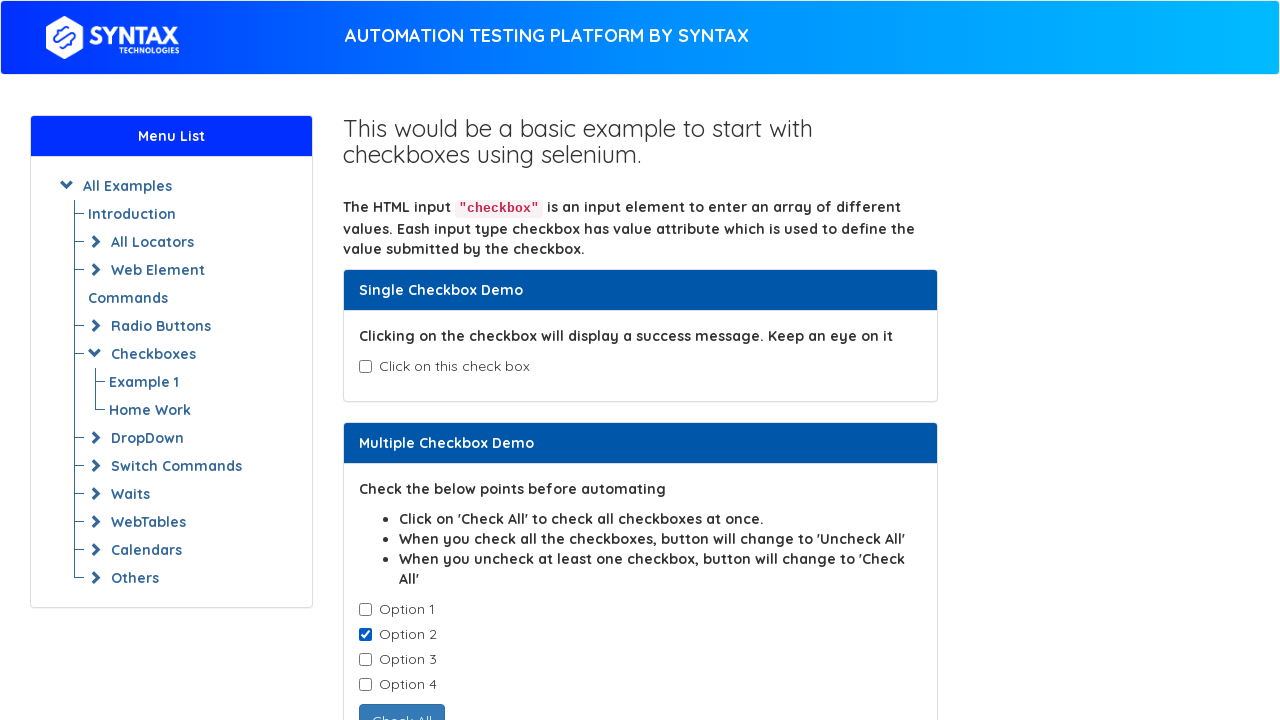